Tests product search functionality on the Oxylabs sandbox site by entering a search term, clicking on a product image, and scrolling to view product details.

Starting URL: https://sandbox.oxylabs.io/products

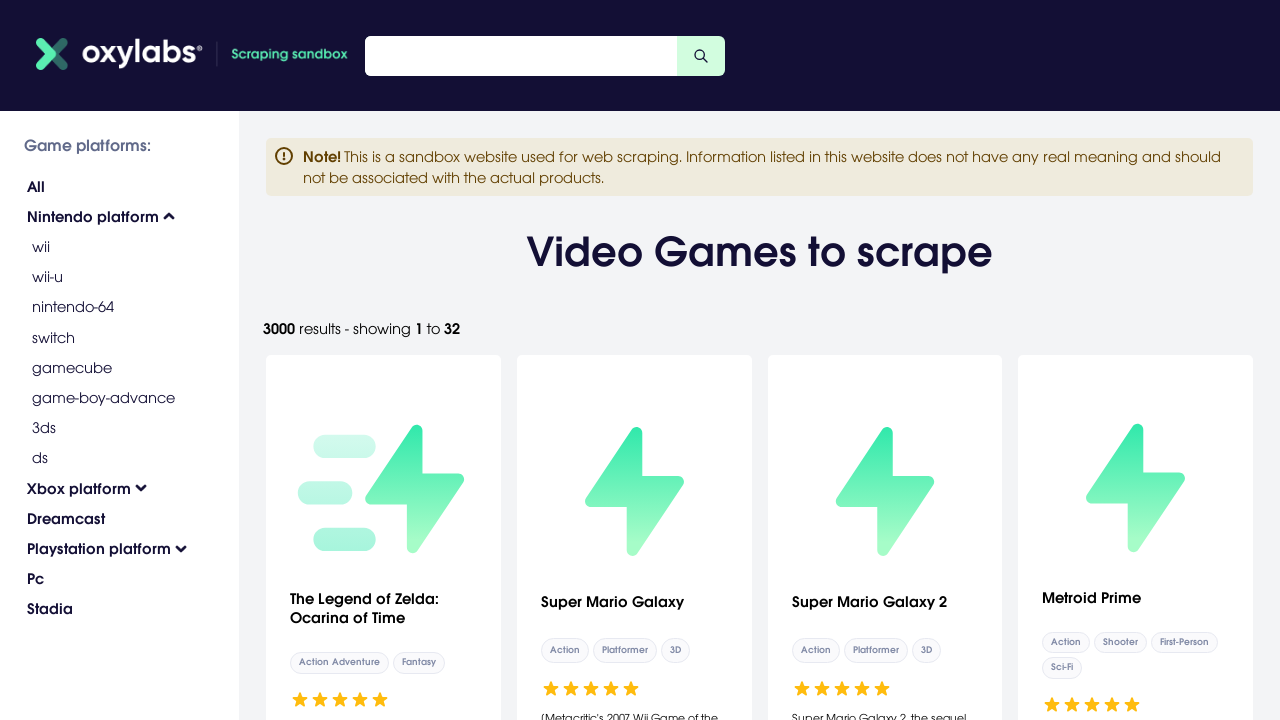

Entered search term 'Tetris Effect: Connected' in search field on .egbpcqk1
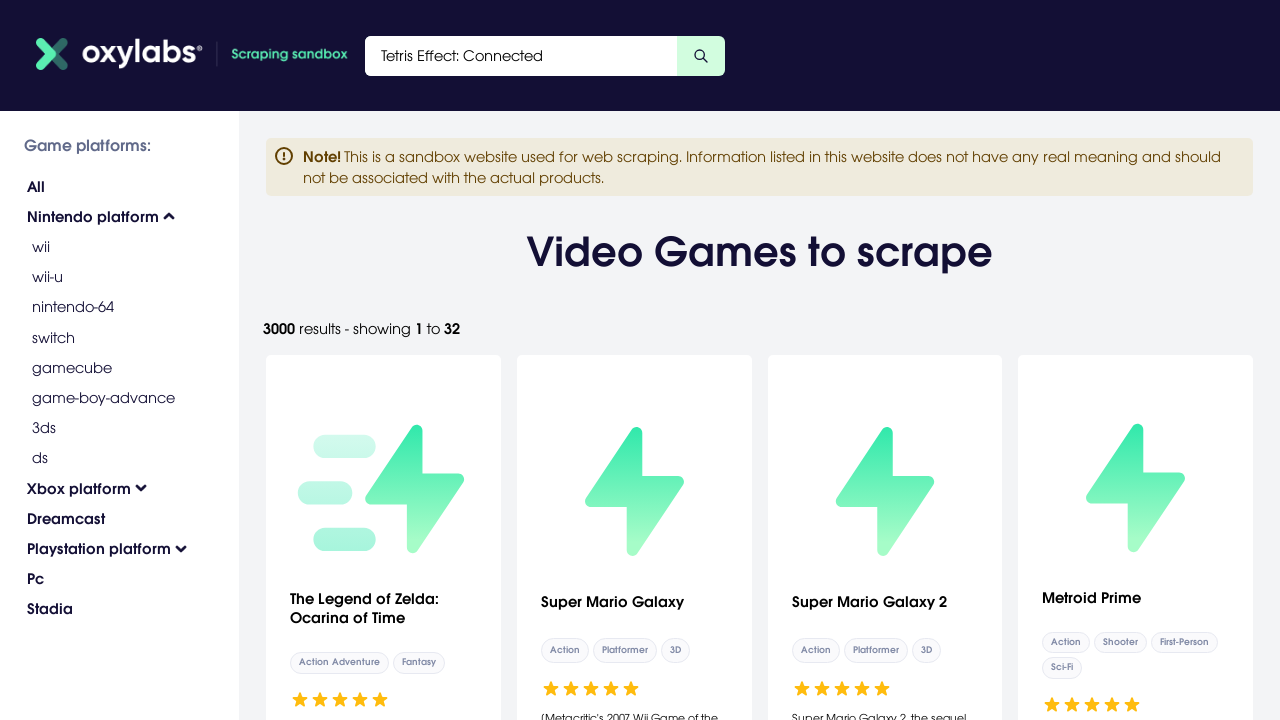

Clicked on product image at (701, 56) on .egbpcqk0
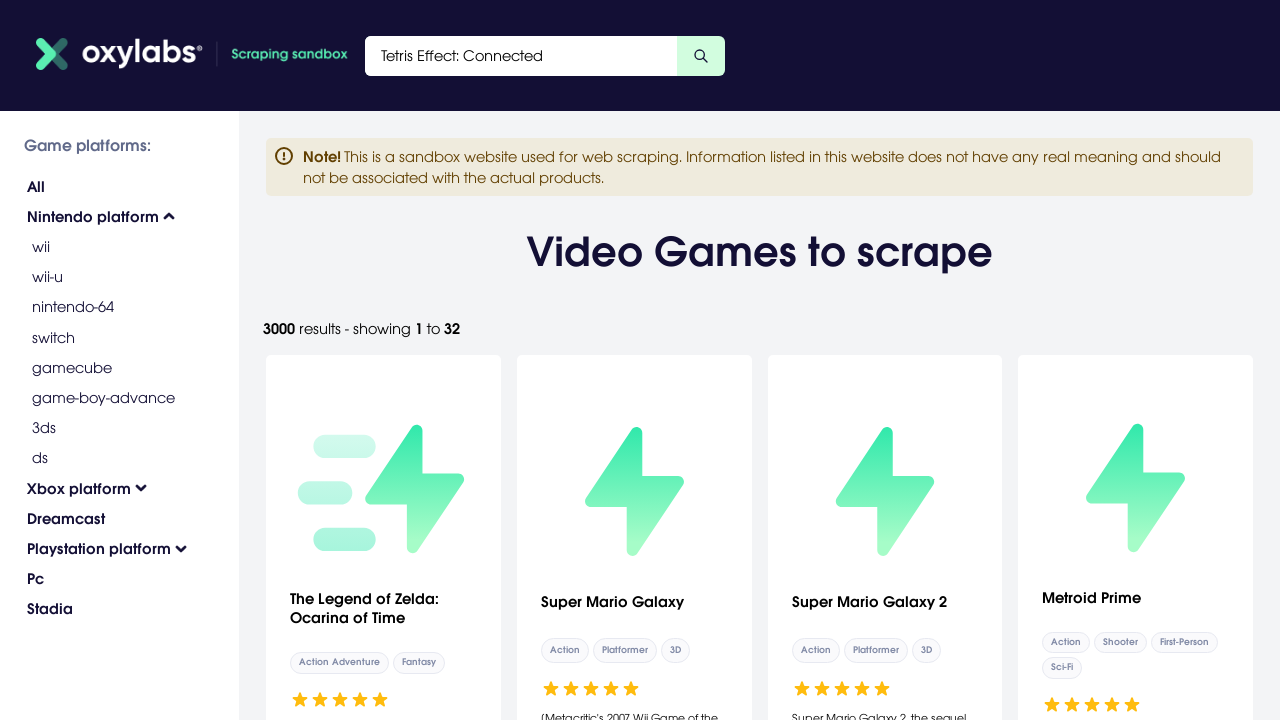

Waited 3 seconds for page to load
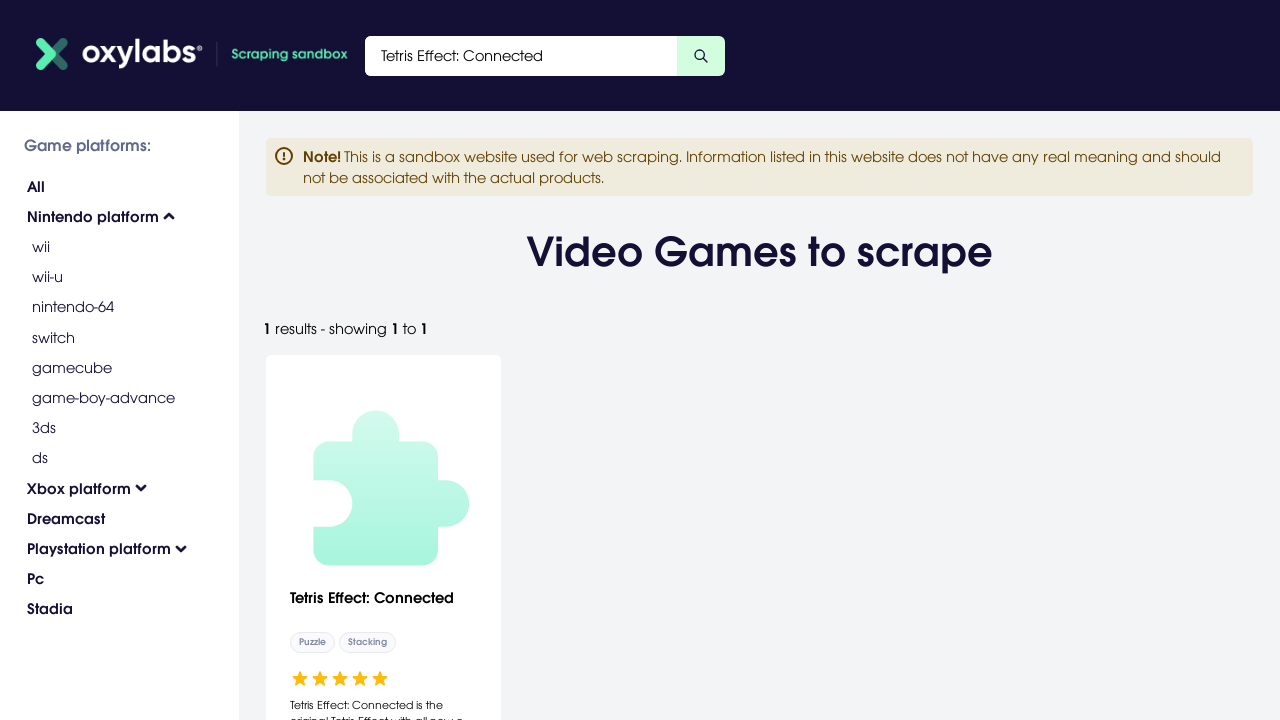

Scrolled to bottom of page
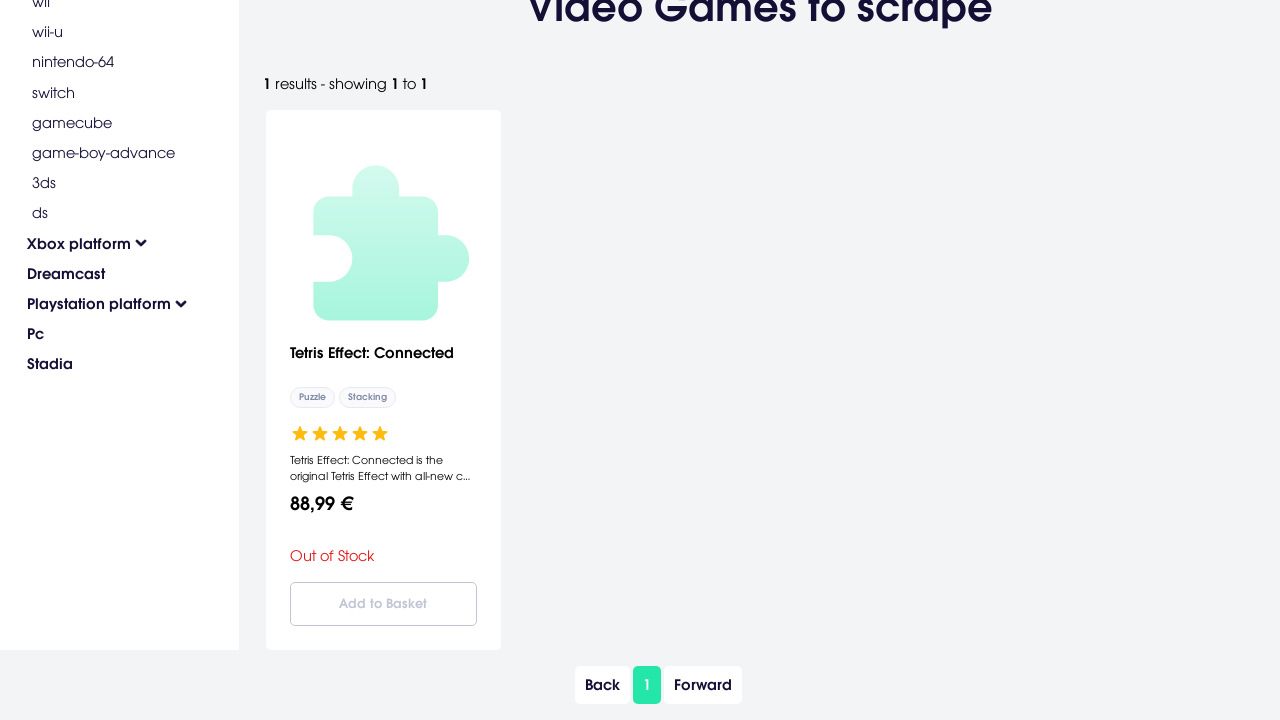

Product details element became visible
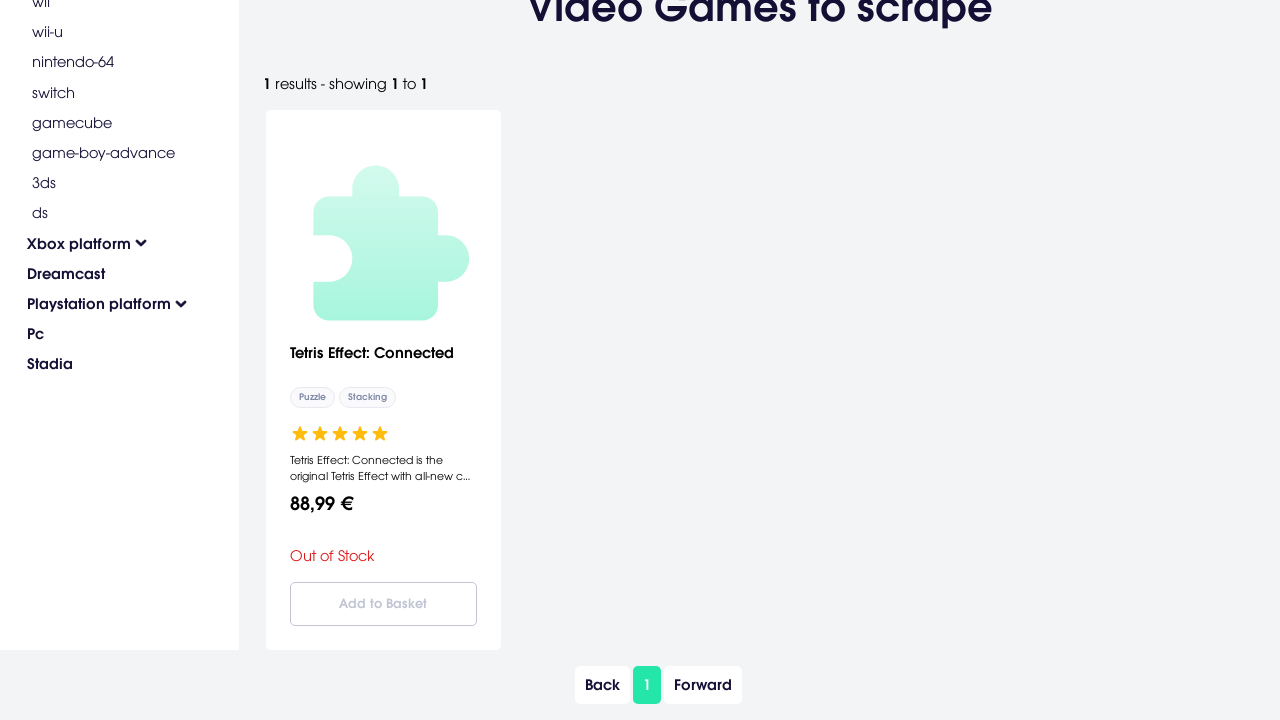

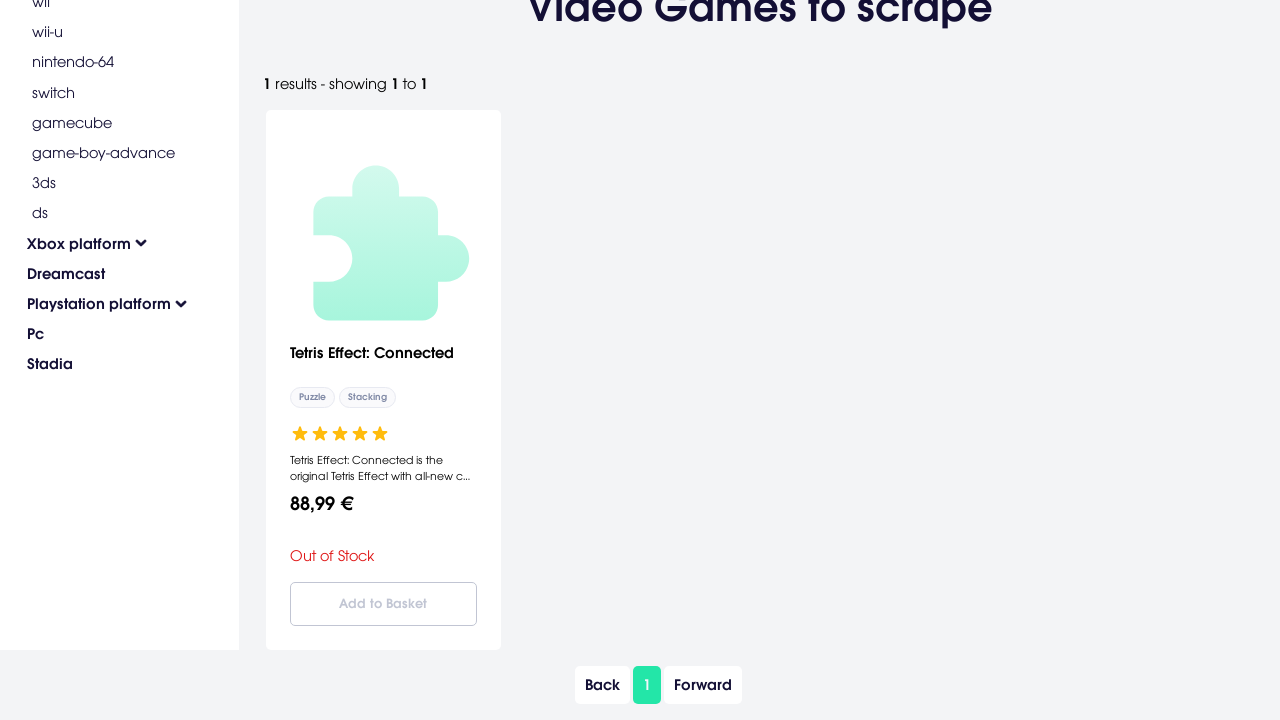